Tests that an error message appears when trying to save an empty name field

Starting URL: https://devmountain-qa.github.io/employee-manager/1.2_Version/index.html

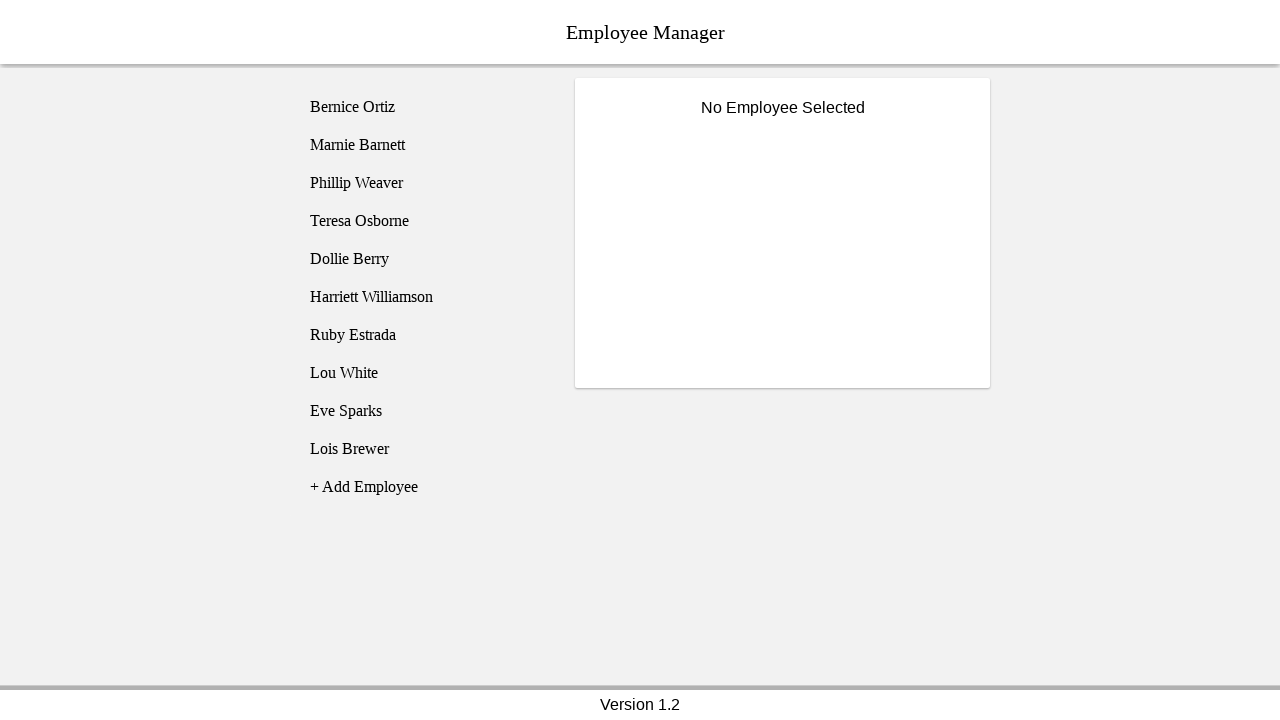

Clicked on Bernice employee to select them at (425, 107) on [name="employee1"]
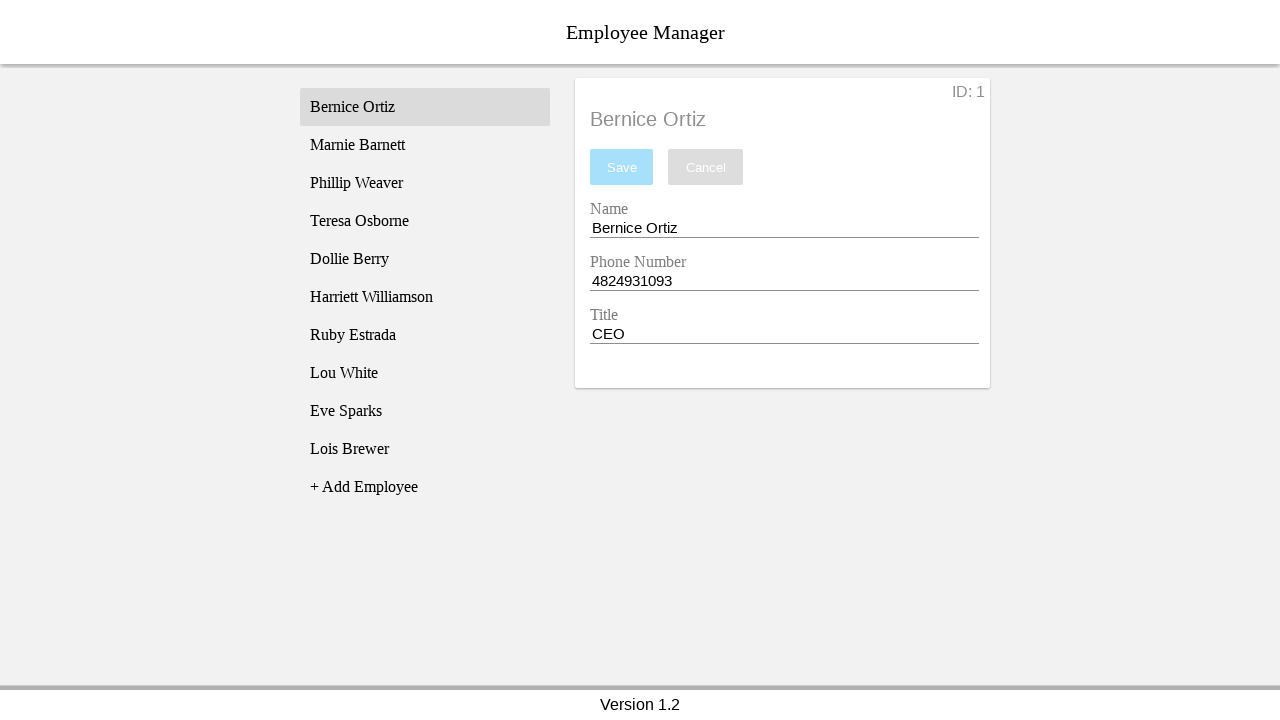

Name input field became visible
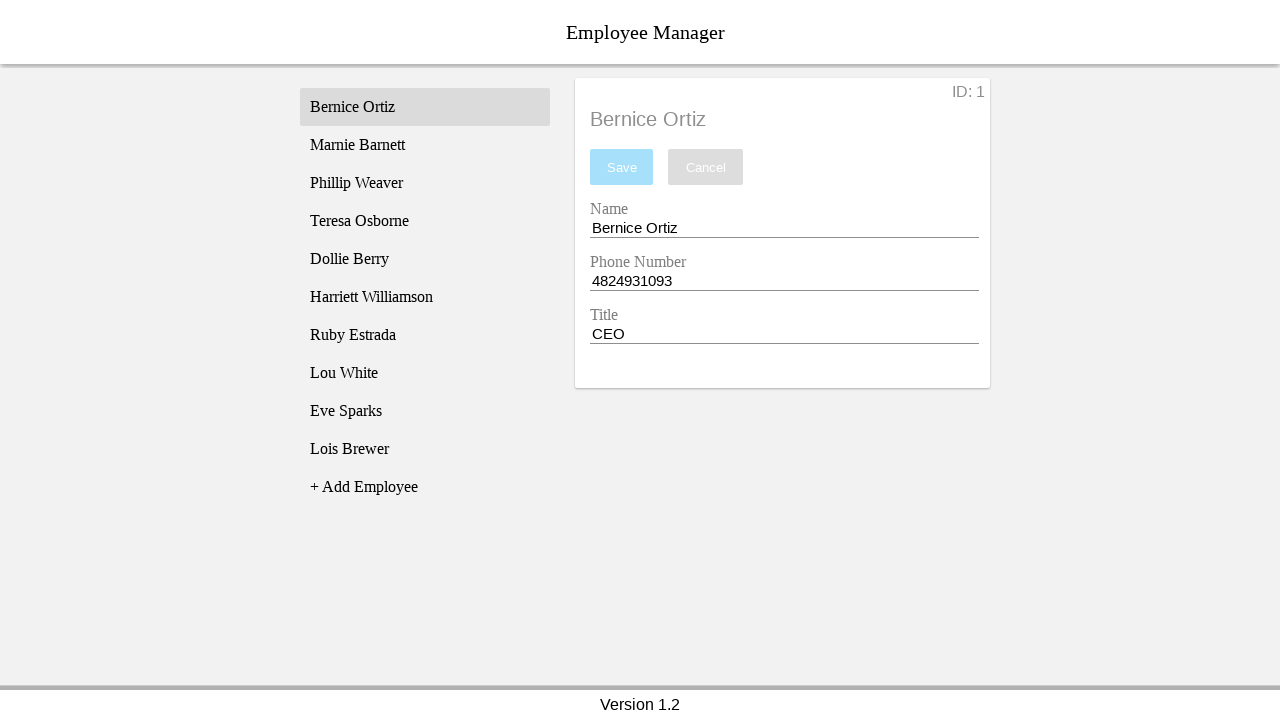

Cleared the name field on [name="nameEntry"]
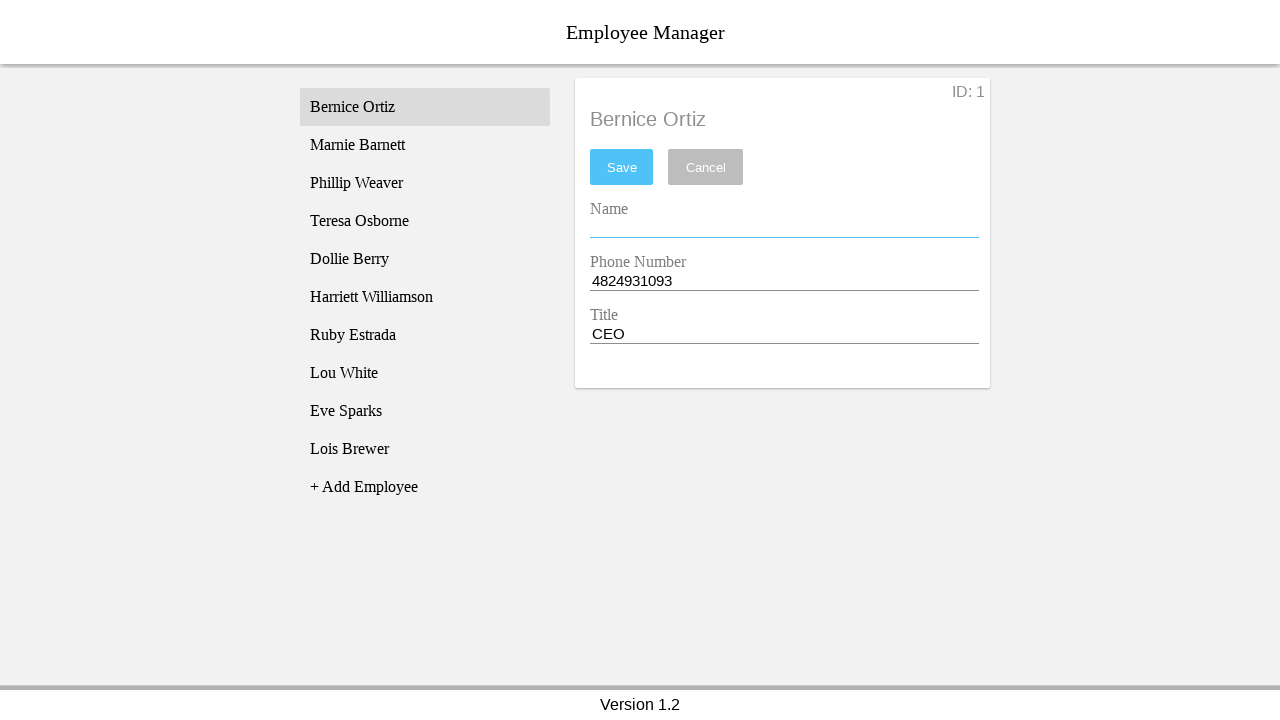

Pressed Space key in name field on [name="nameEntry"]
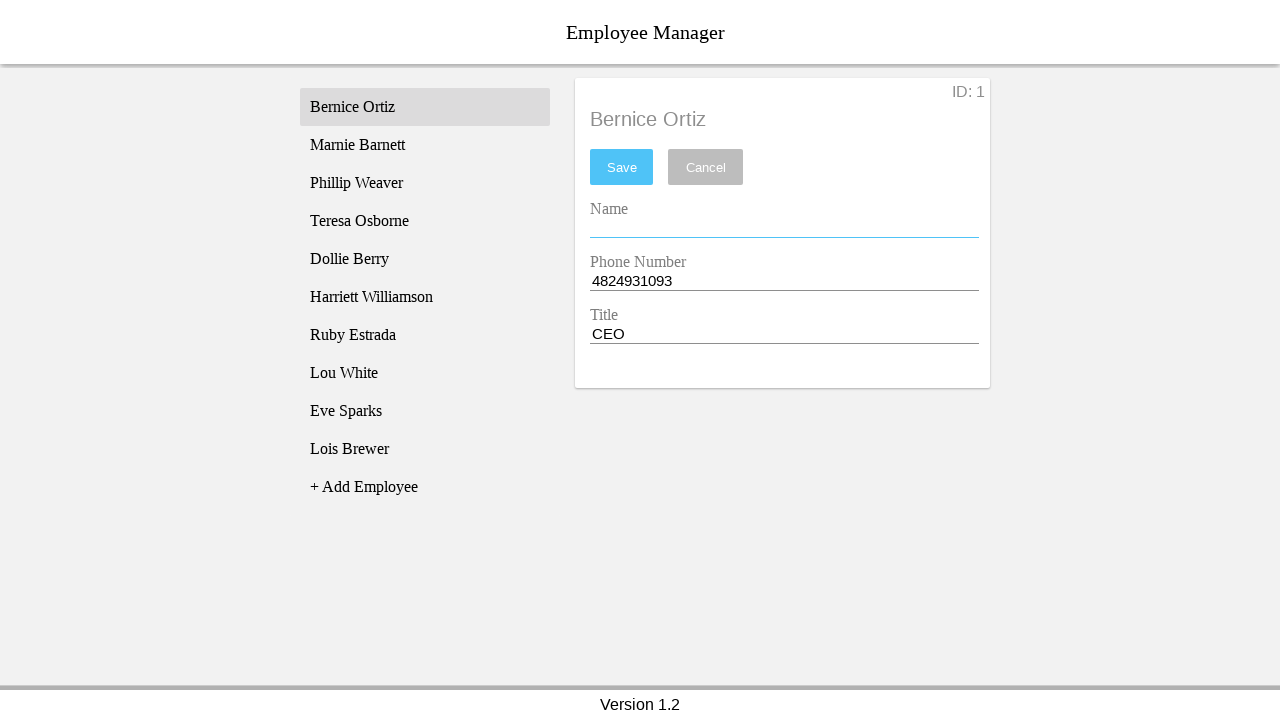

Pressed Backspace key to ensure field is truly empty on [name="nameEntry"]
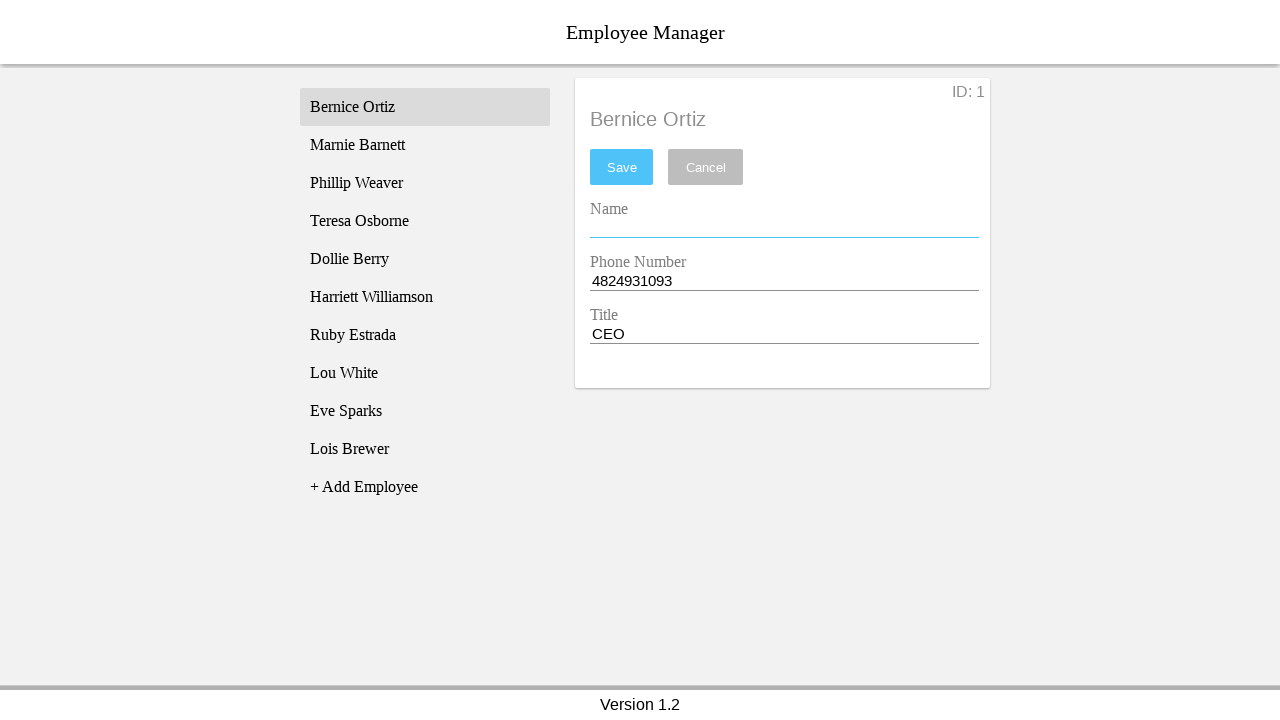

Clicked save button with empty name field at (622, 167) on #saveBtn
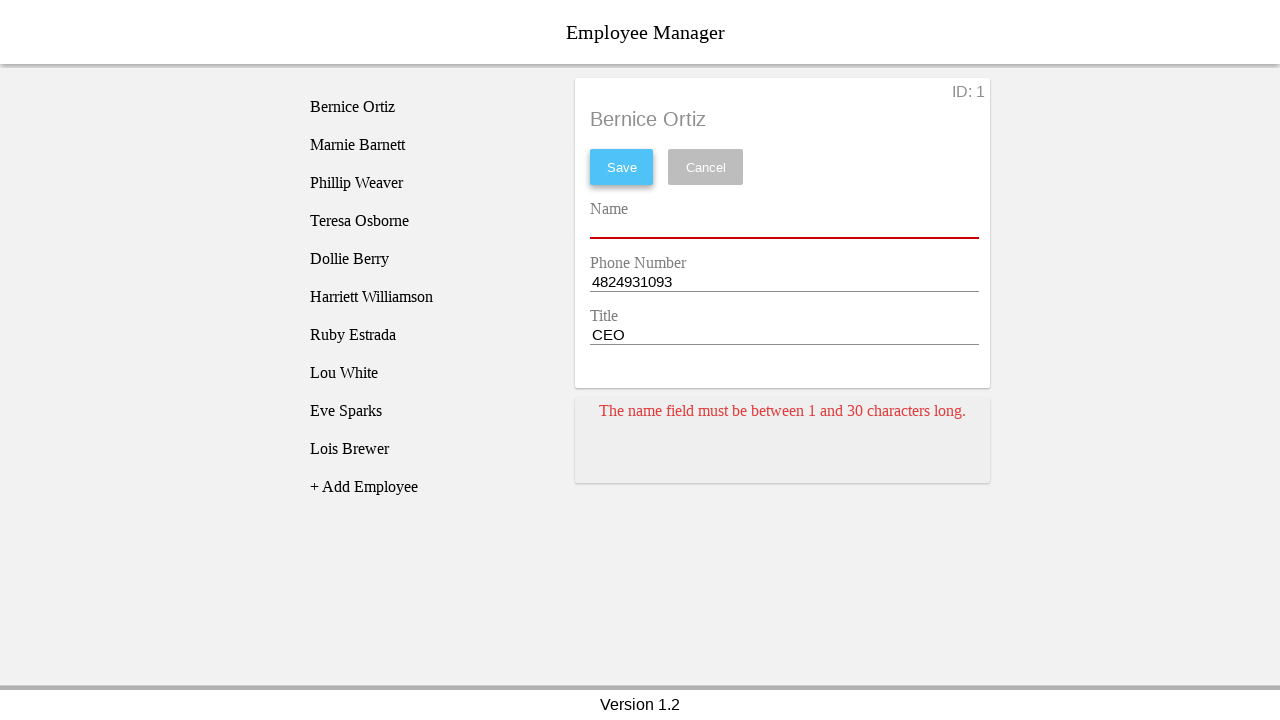

Error message card appeared confirming validation
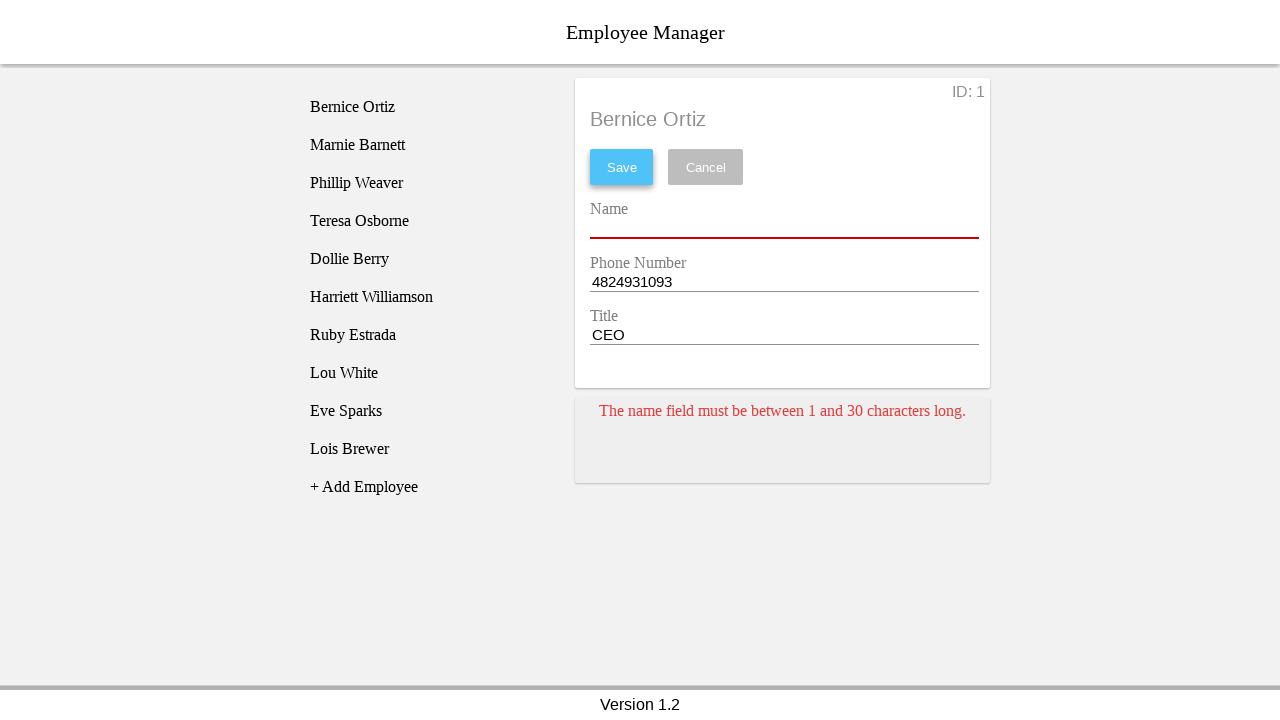

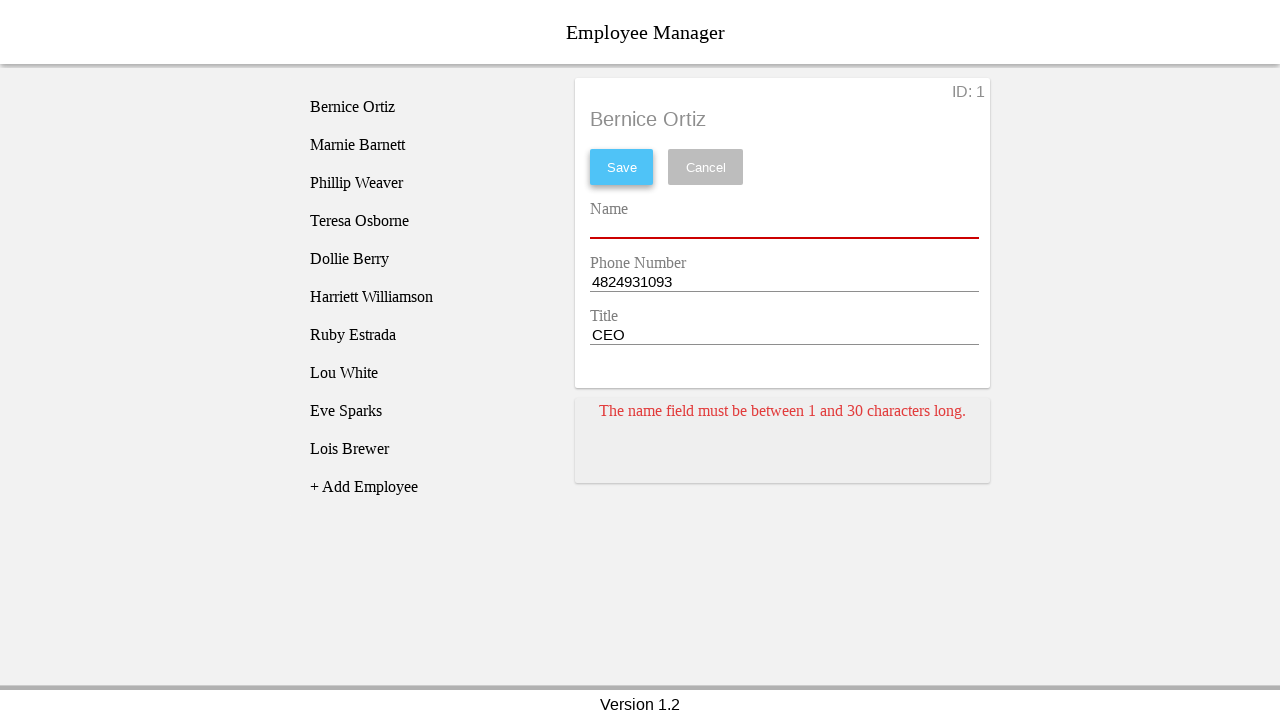